Tests the user registration form on ParaBank by filling in all required fields and submitting the registration

Starting URL: https://parabank.parasoft.com/parabank/register.htm

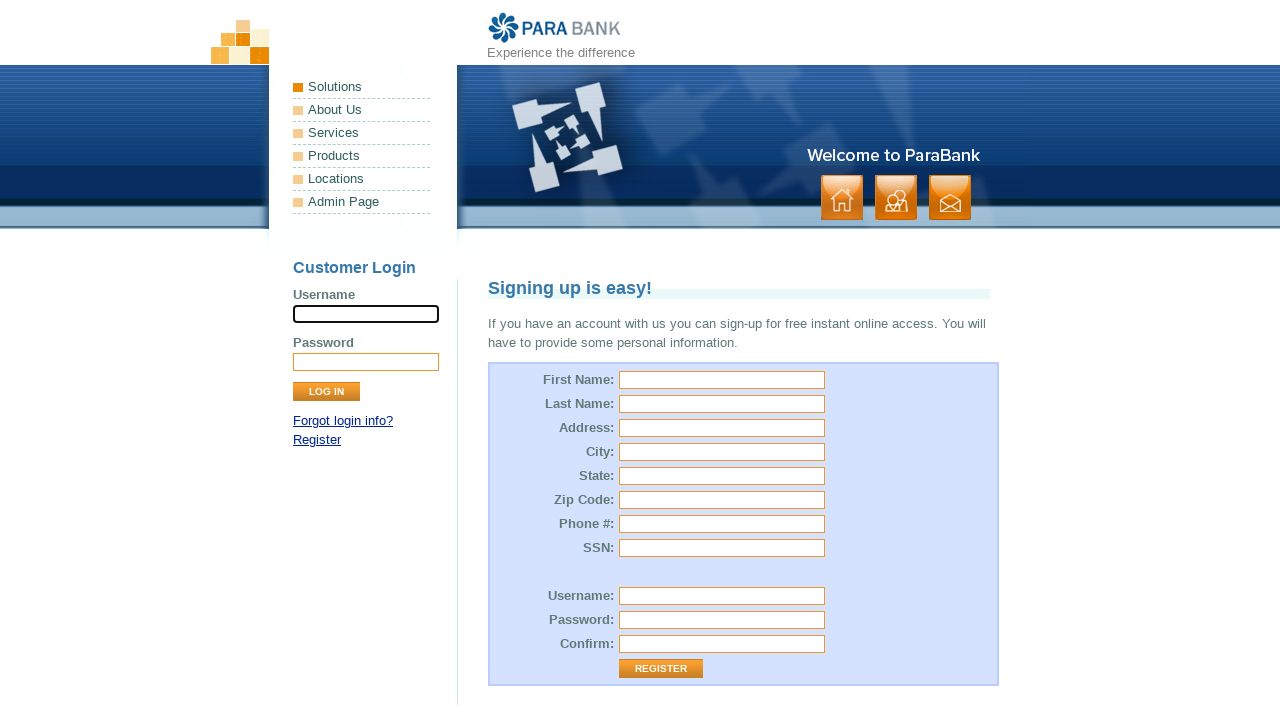

Filled first name field with 'John' on [id='customer.firstName']
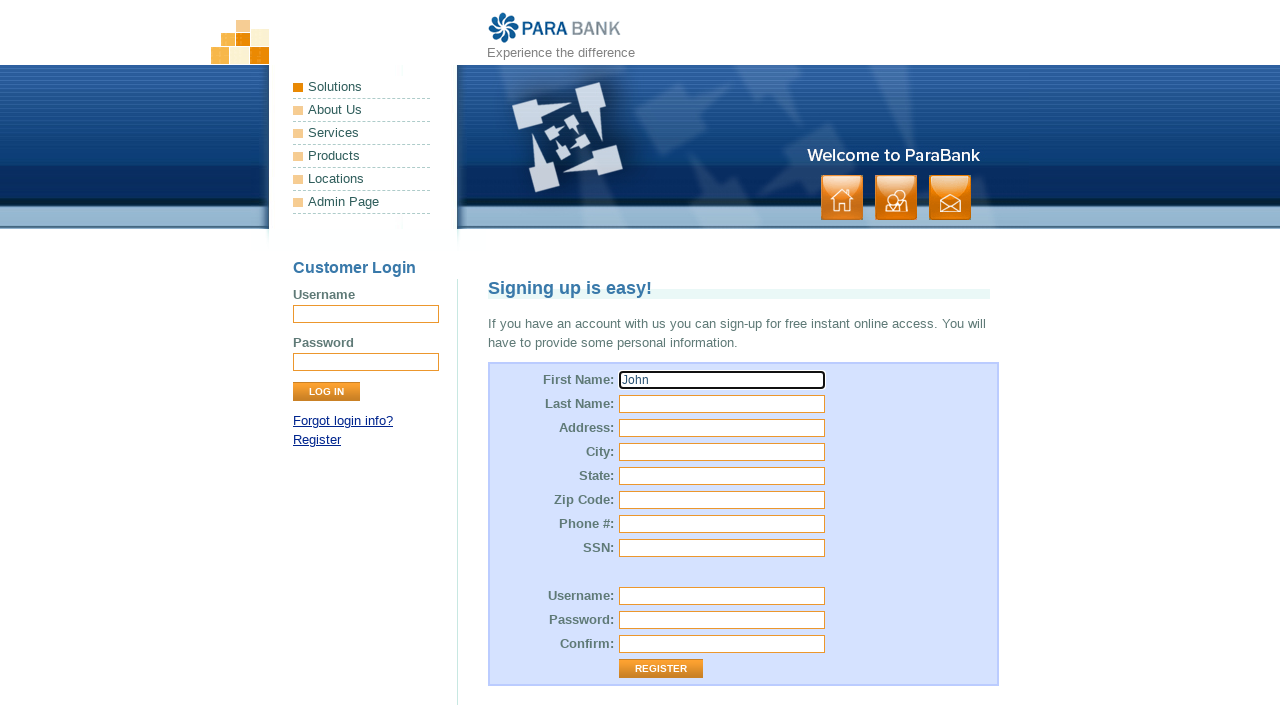

Filled last name field with 'Doe' on [id='customer.lastName']
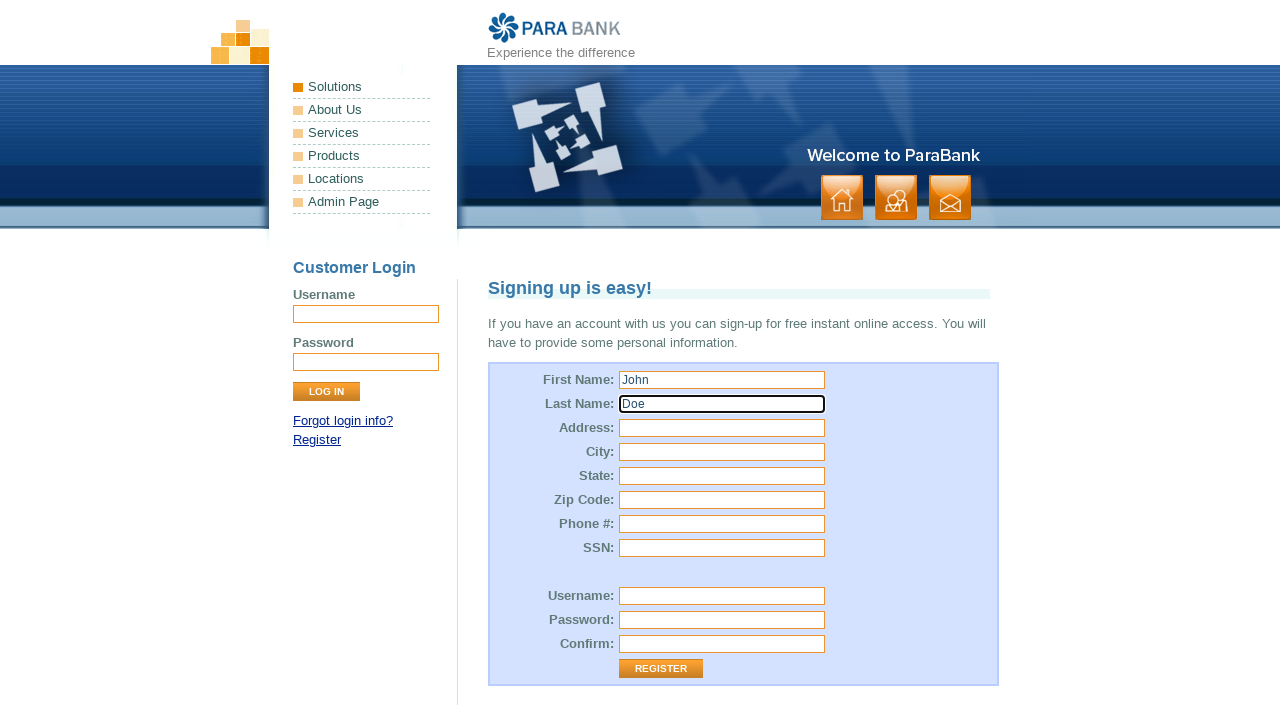

Filled street address with '123 Main Street' on [id='customer.address.street']
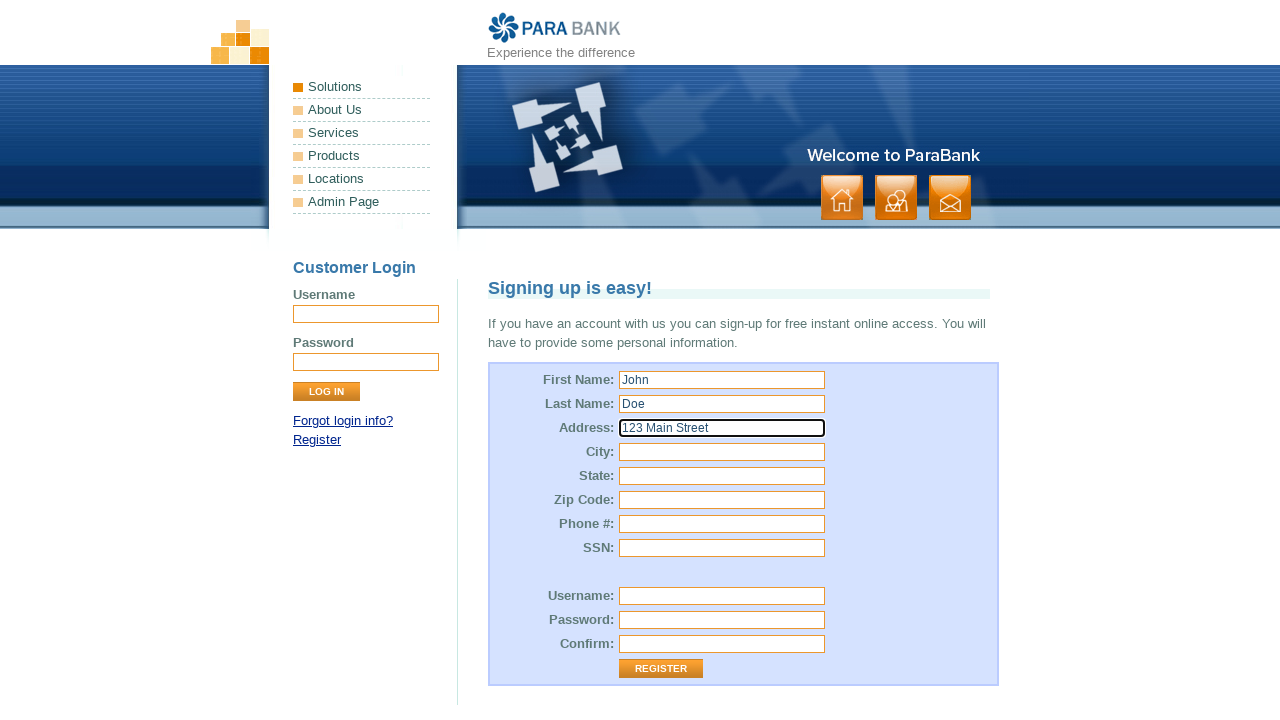

Filled city field with 'Springfield' on [id='customer.address.city']
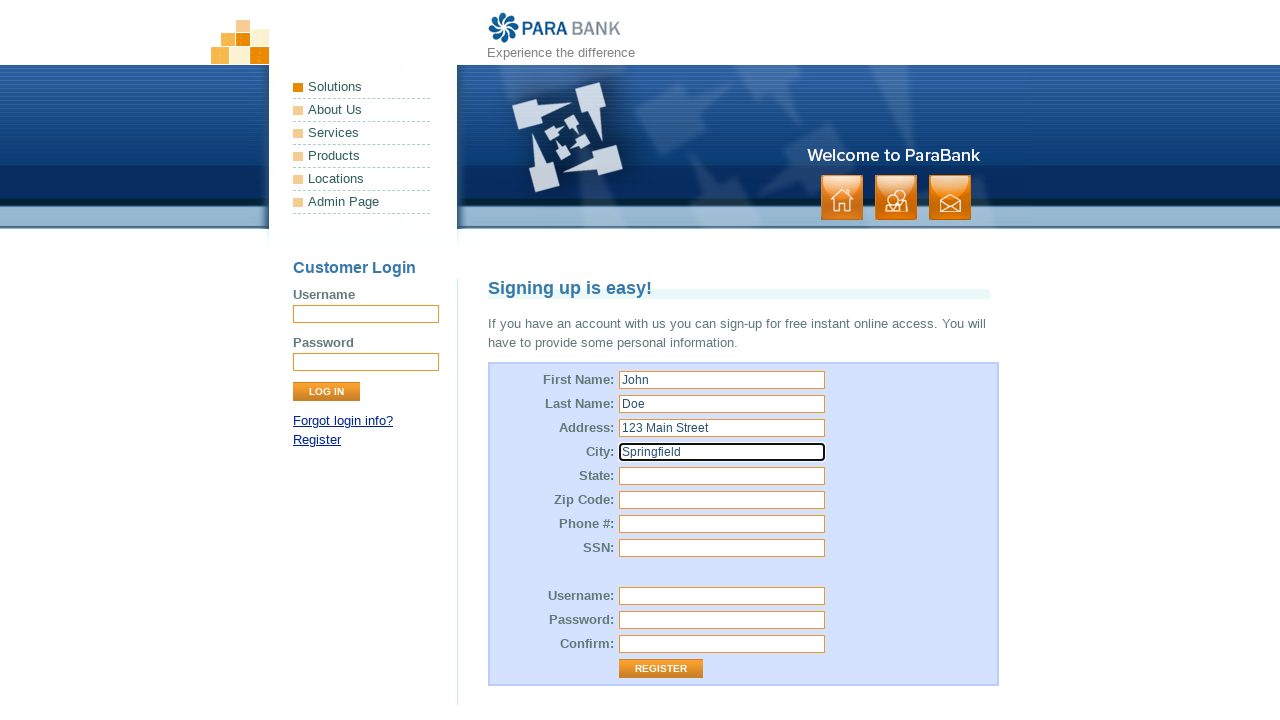

Filled state field with 'IL' on [id='customer.address.state']
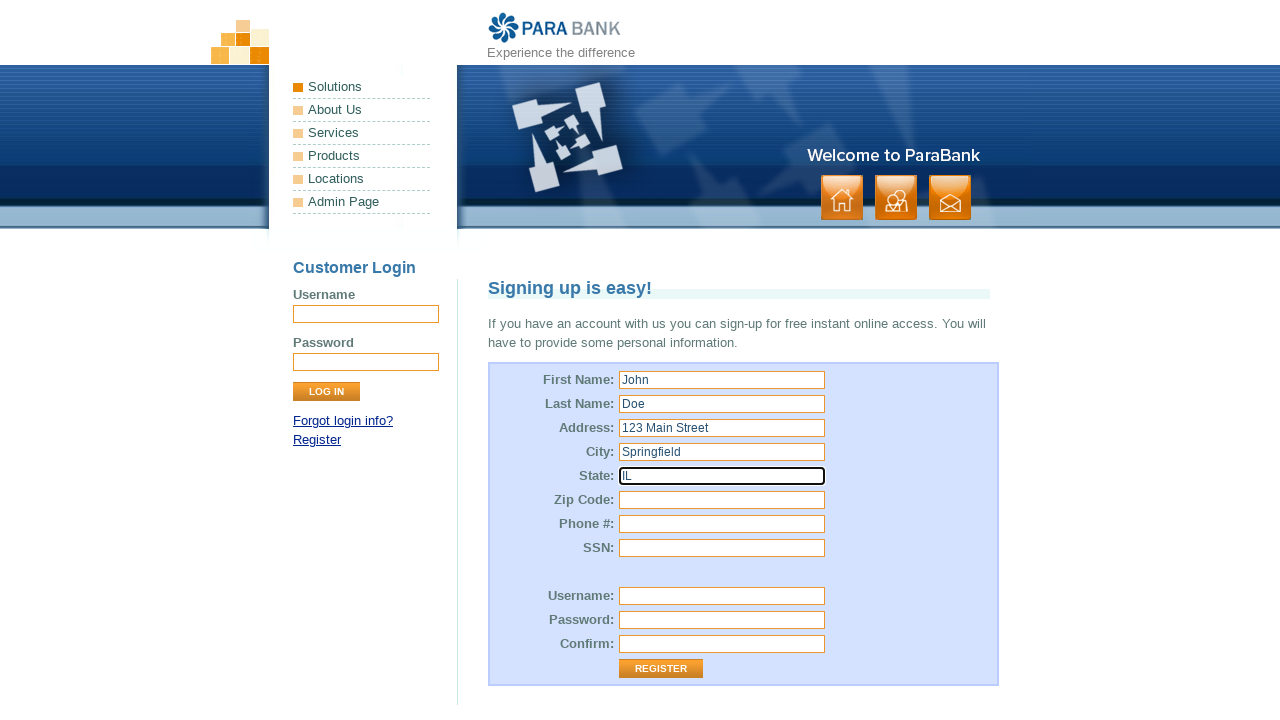

Filled zip code field with '62701' on [id='customer.address.zipCode']
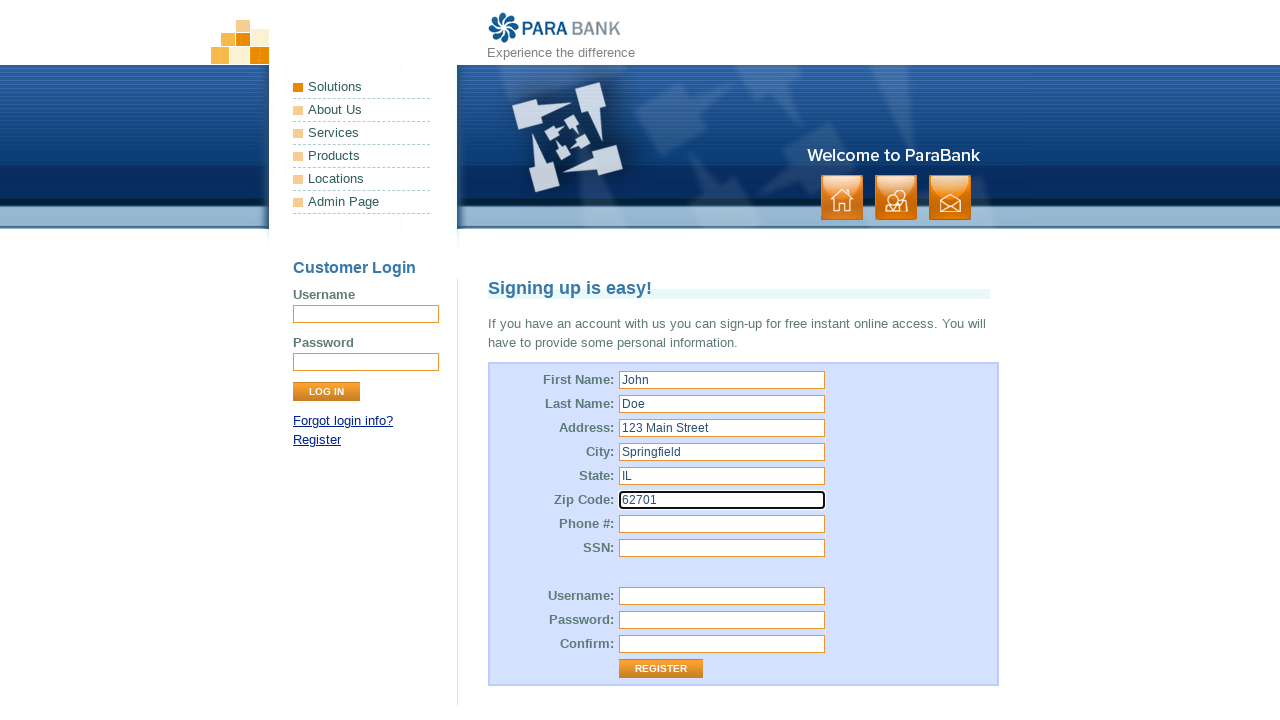

Filled phone number field with '555-123-4567' on [id='customer.phoneNumber']
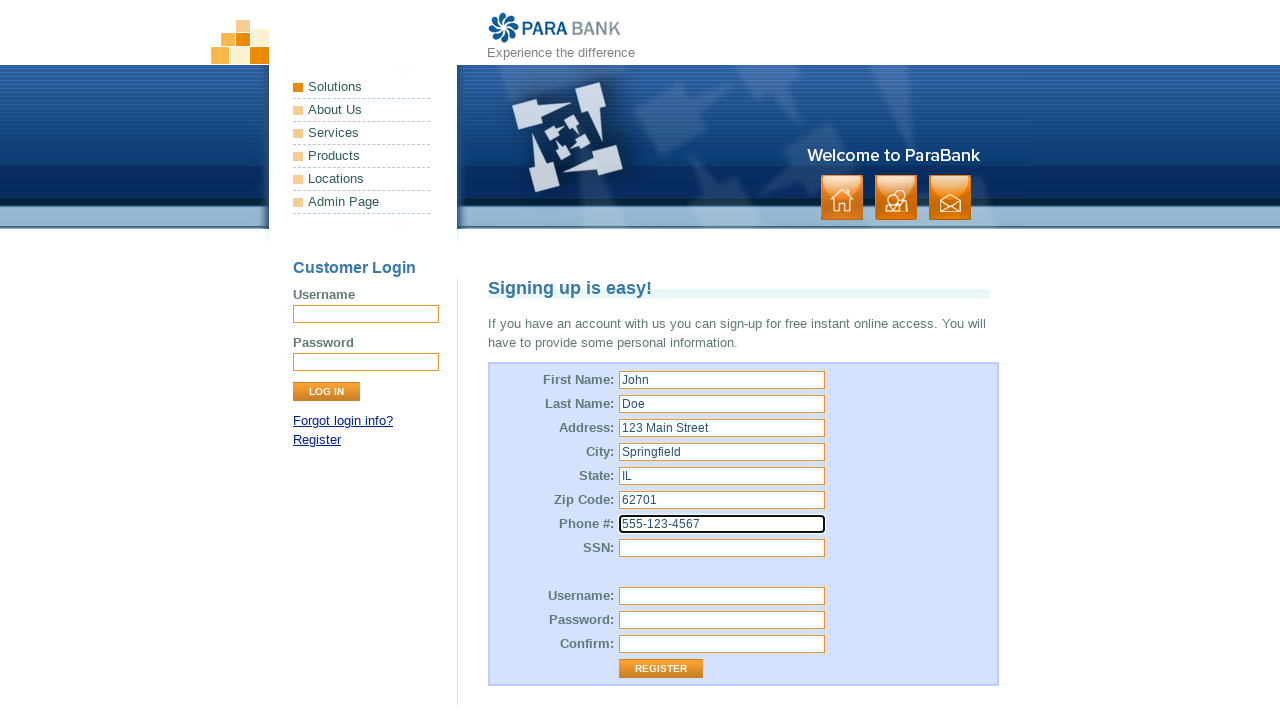

Filled SSN field with '123-45-6789' on [id='customer.ssn']
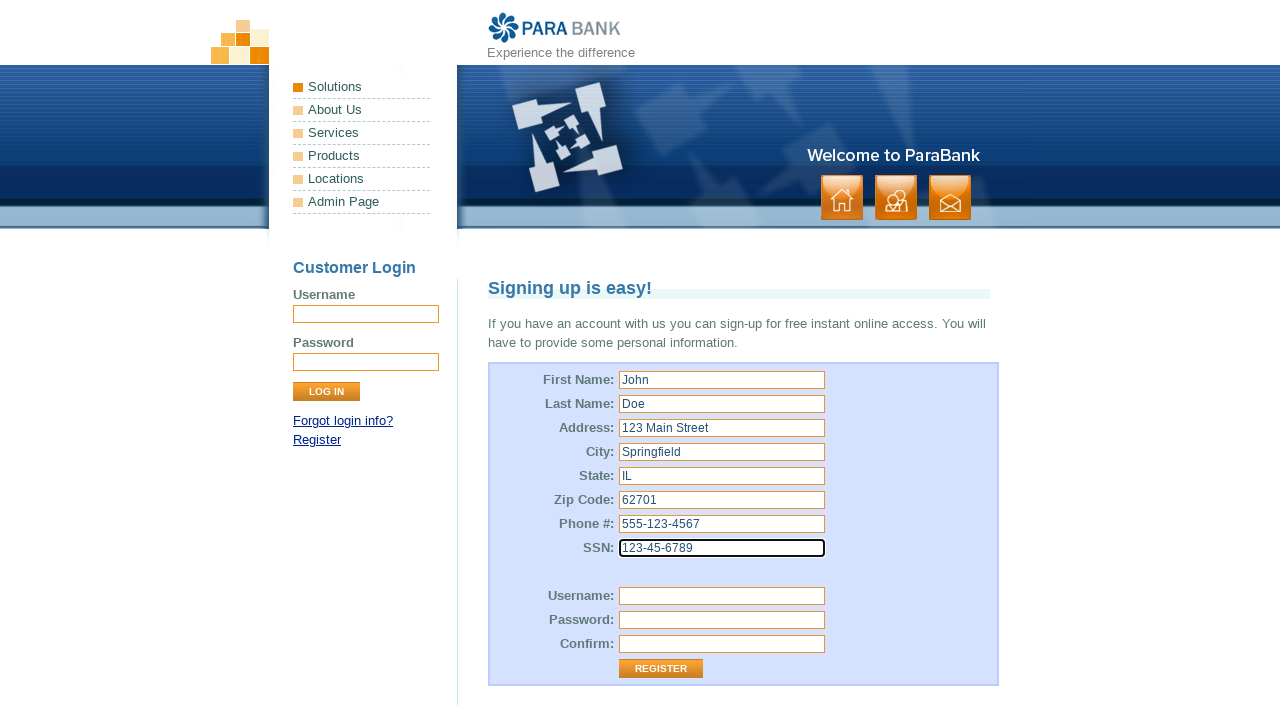

Filled username field with timestamp-based username on [id='customer.username']
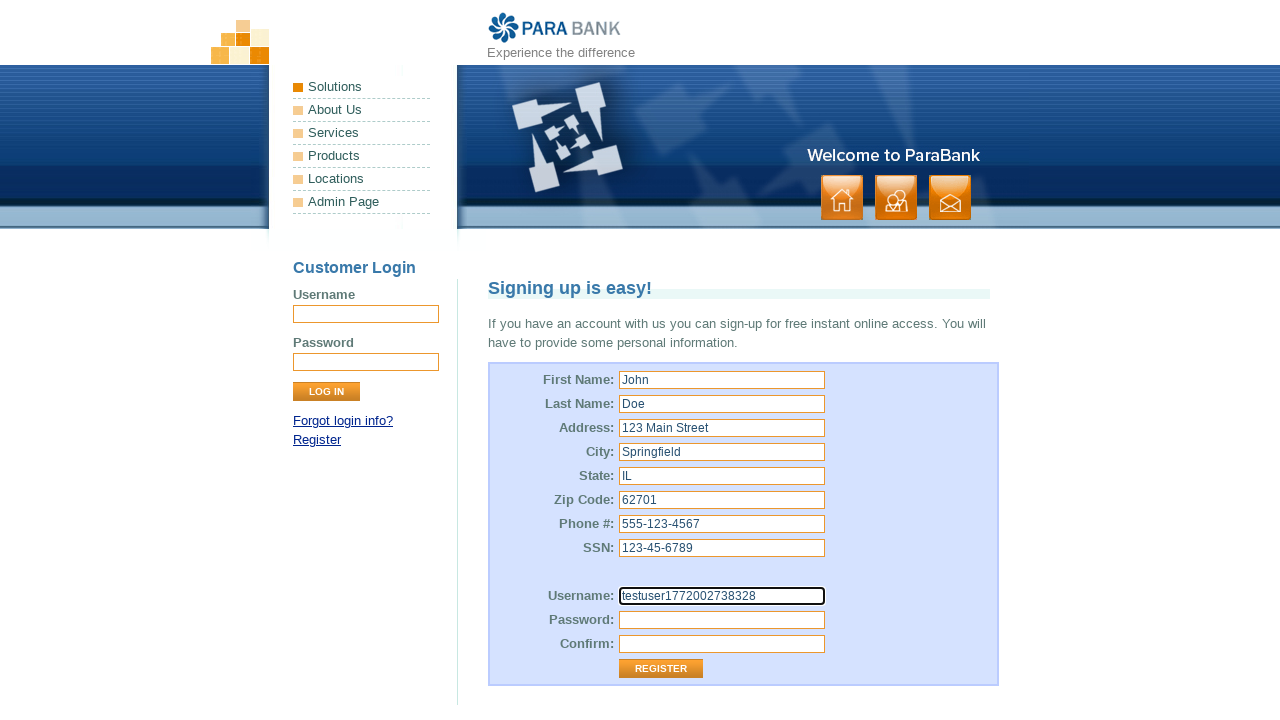

Filled password field with 'TestPass123!' on [id='customer.password']
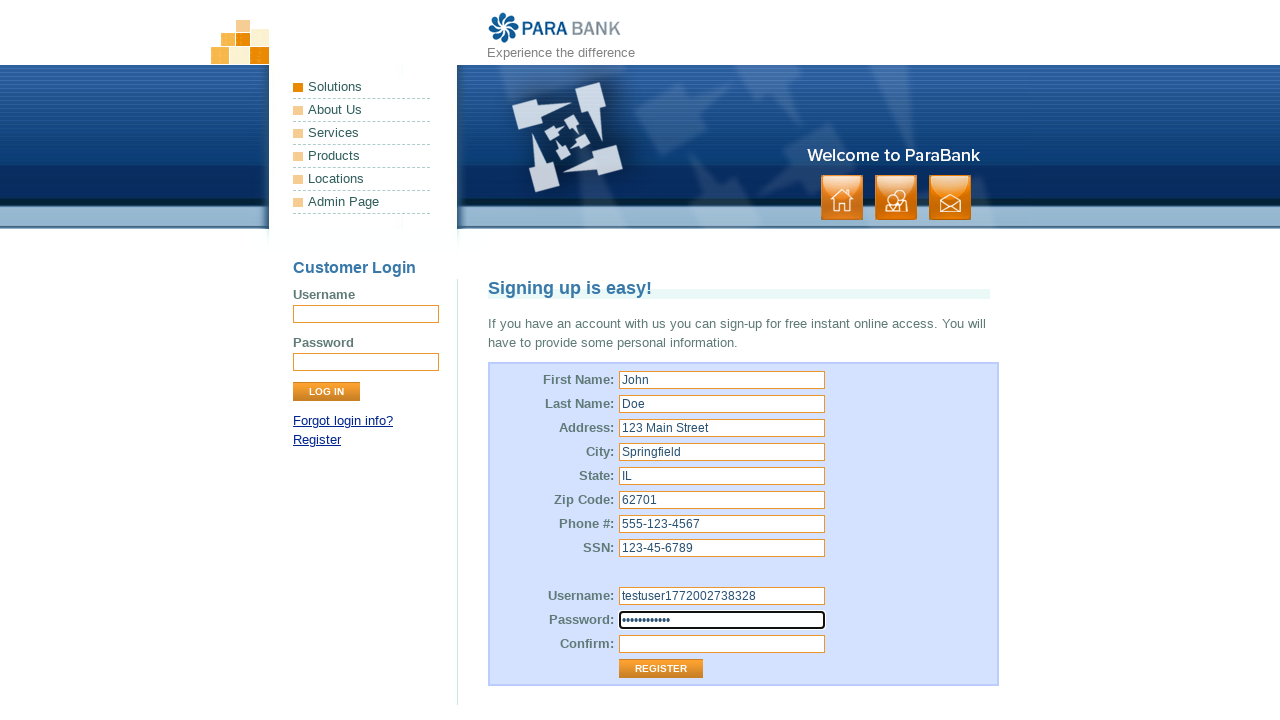

Filled repeated password field with 'TestPass123!' on [id='repeatedPassword']
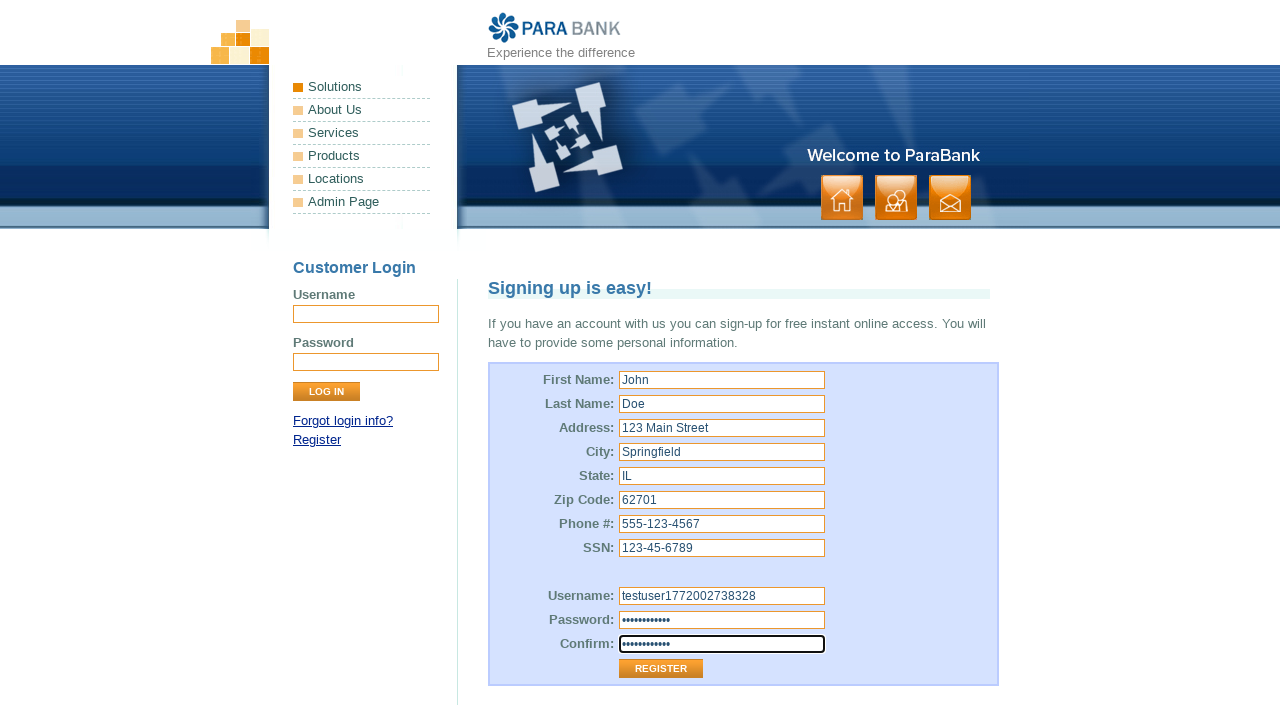

Clicked Register button to submit registration form at (661, 669) on [value="Register"]
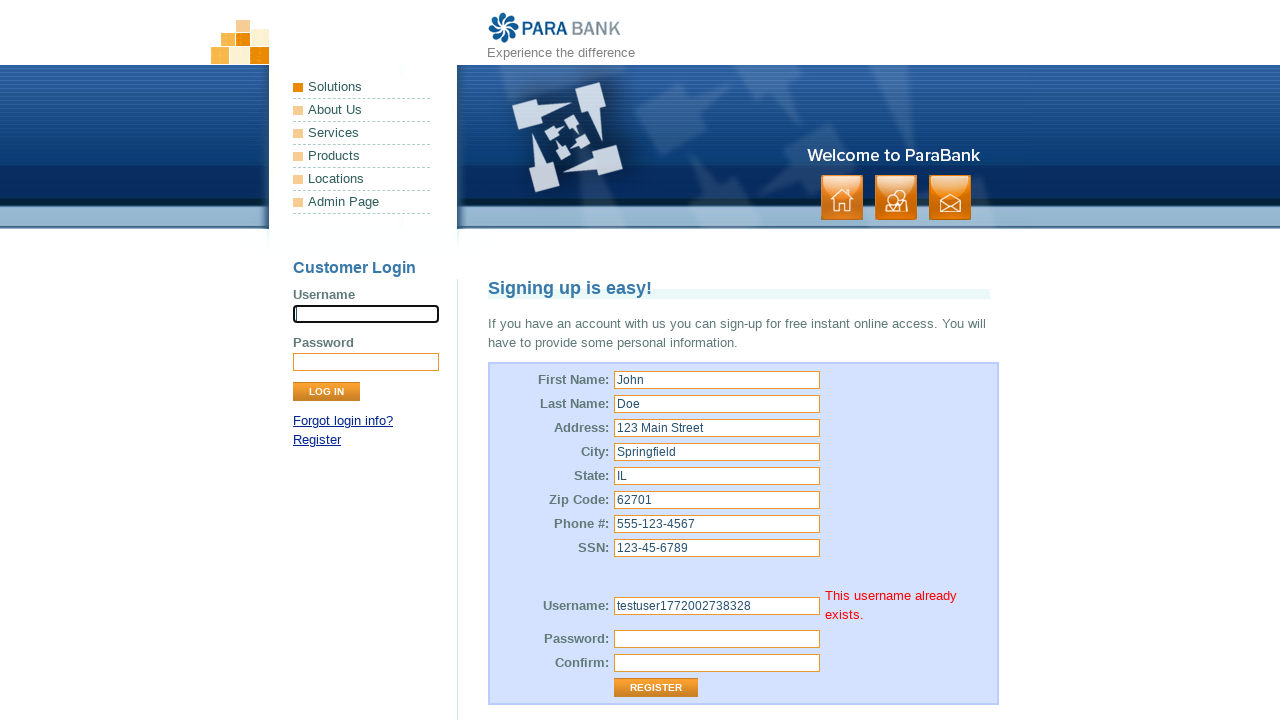

Registration confirmation page loaded with title element visible
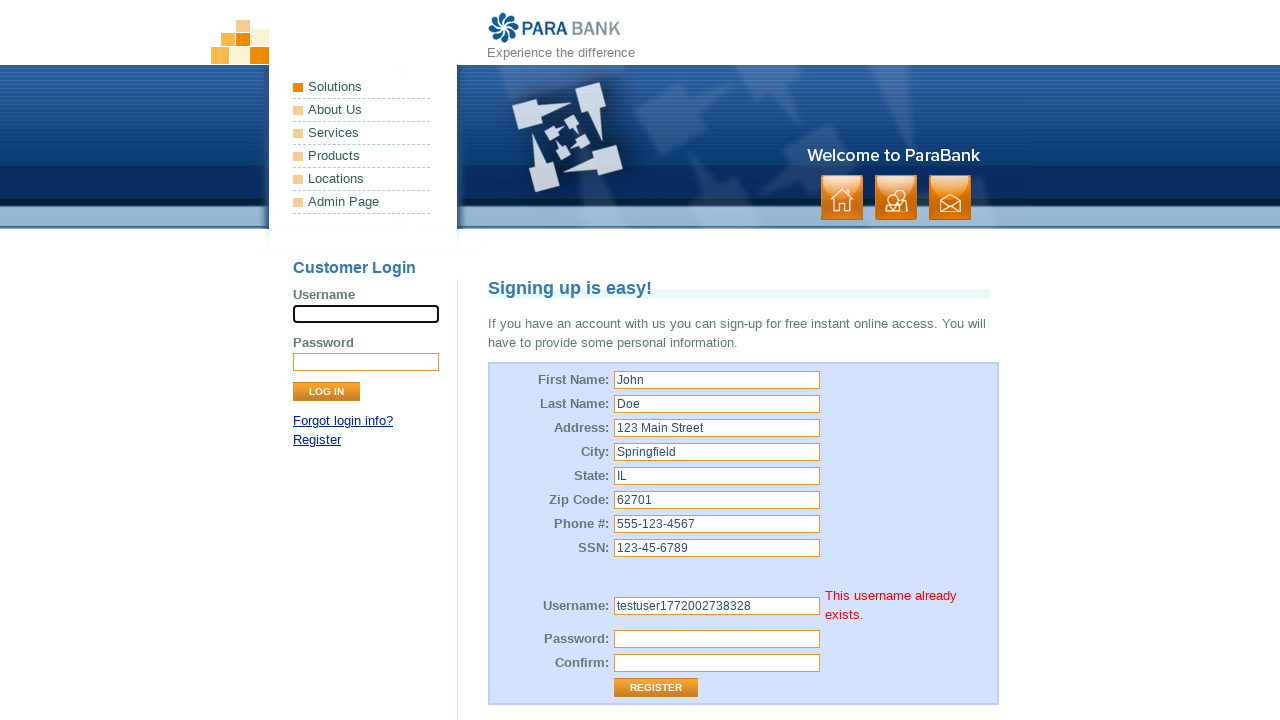

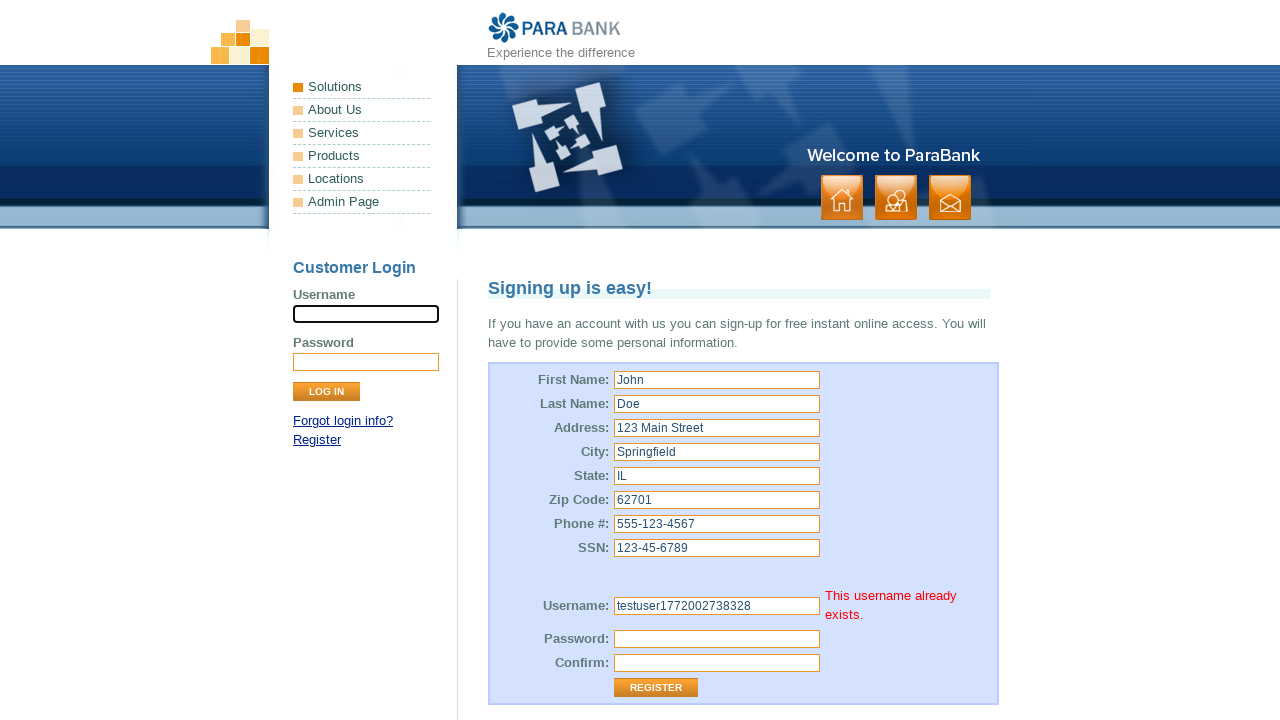